Tests the Python.org search functionality by entering "pycon" as a search query and submitting the form, then verifying results are found

Starting URL: http://www.python.org

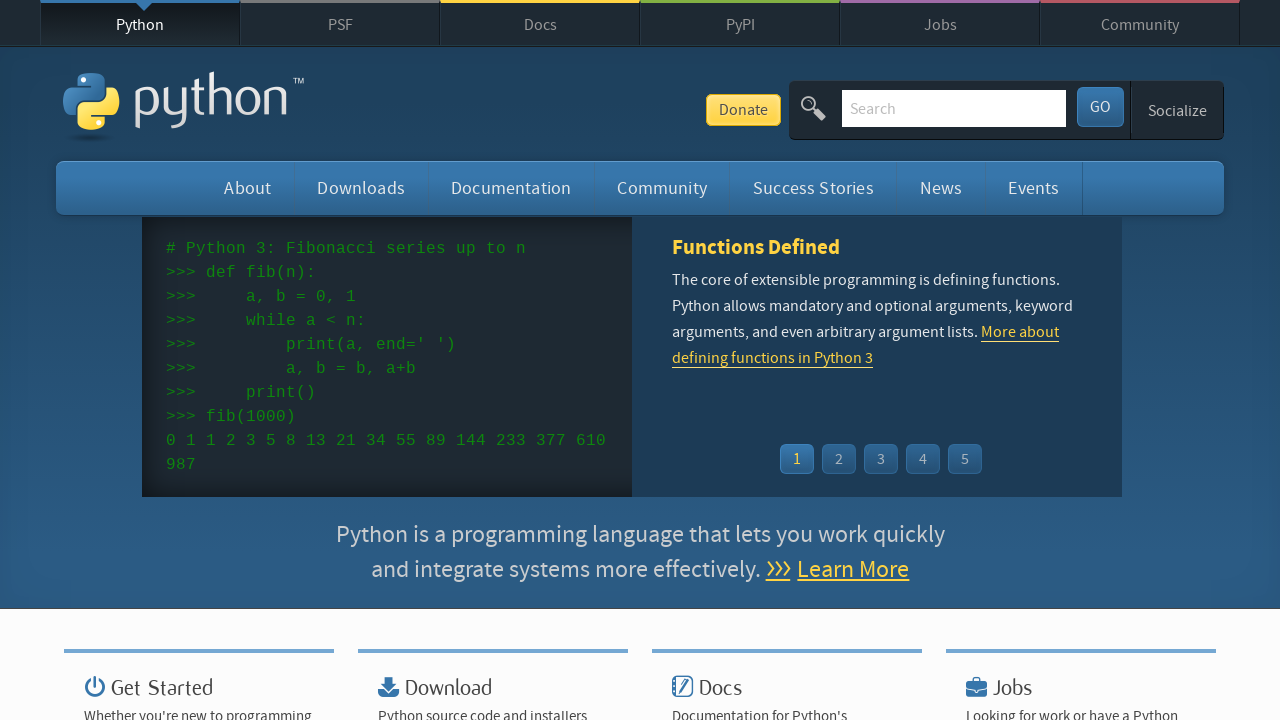

Verified 'Python' is in page title
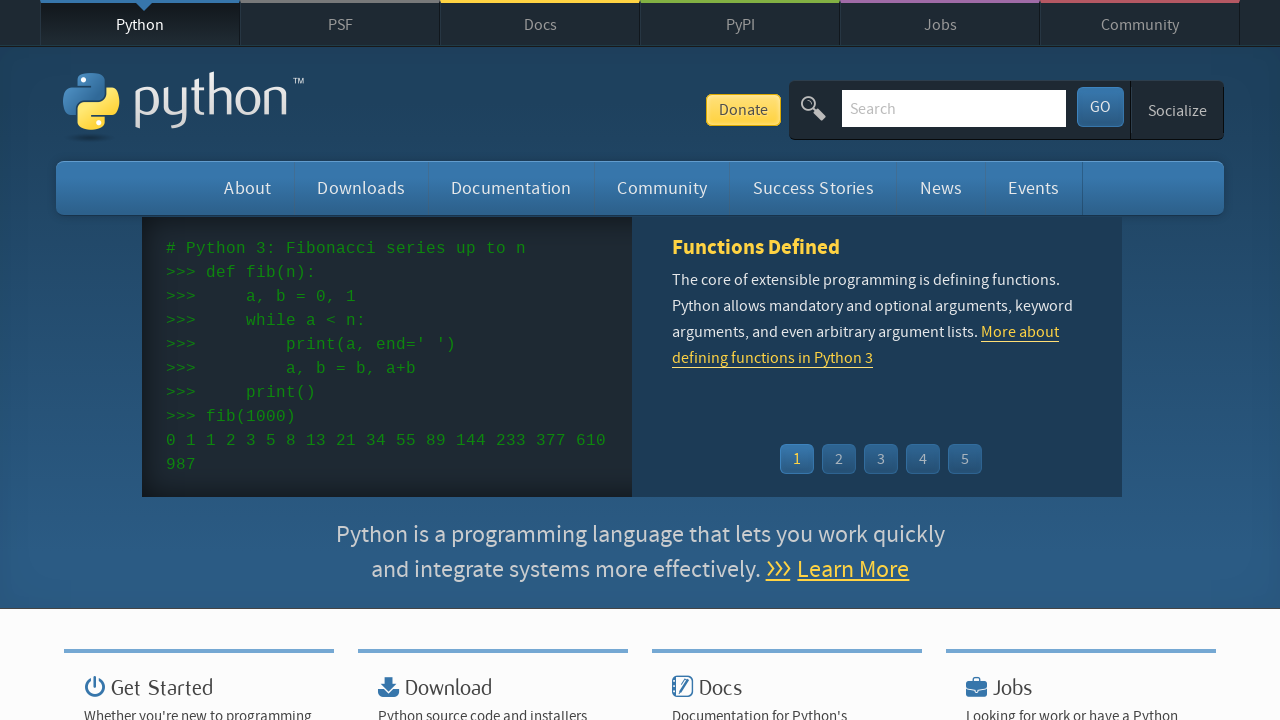

Filled search box with 'pycon' on input[name='q']
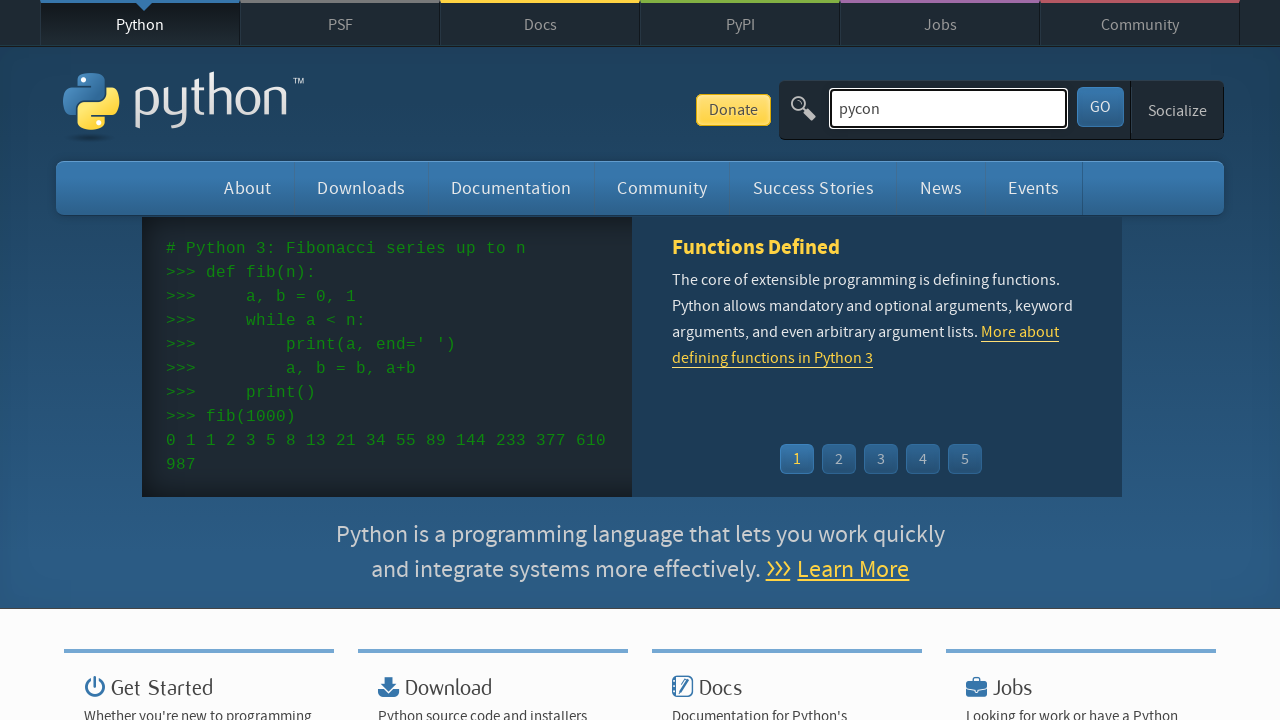

Submitted search form by pressing Enter on input[name='q']
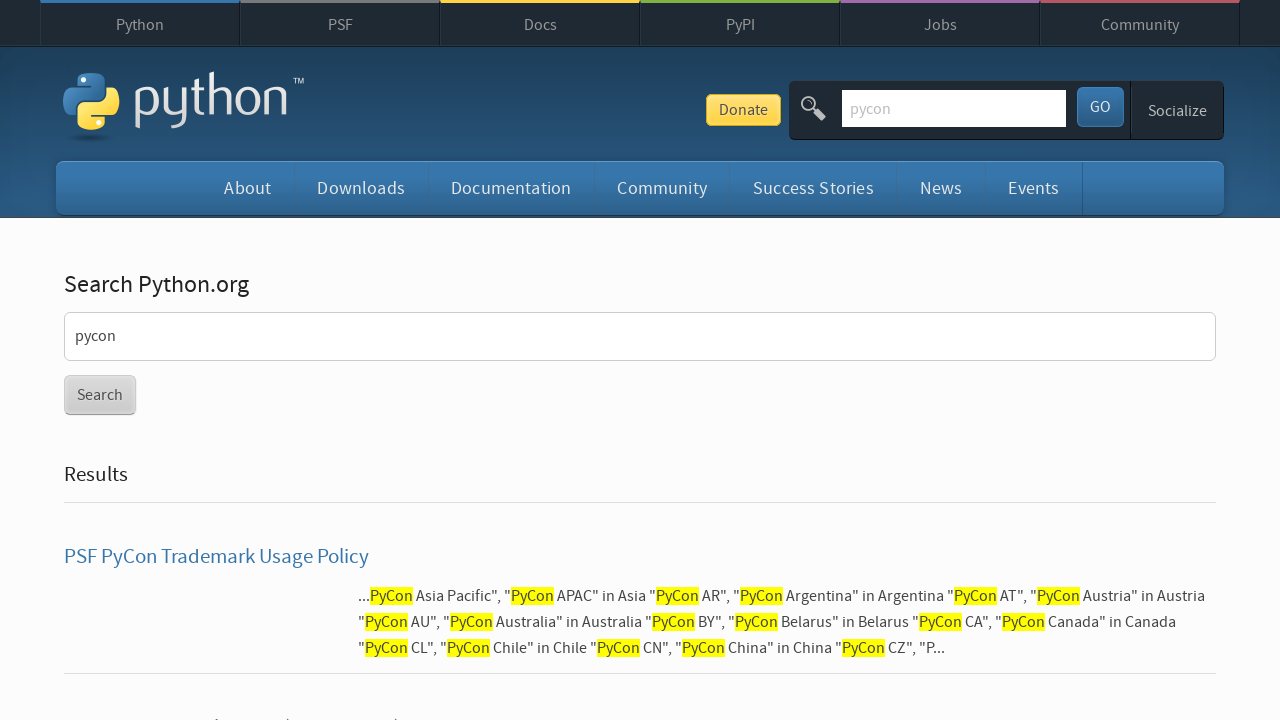

Waited for page to reach network idle state
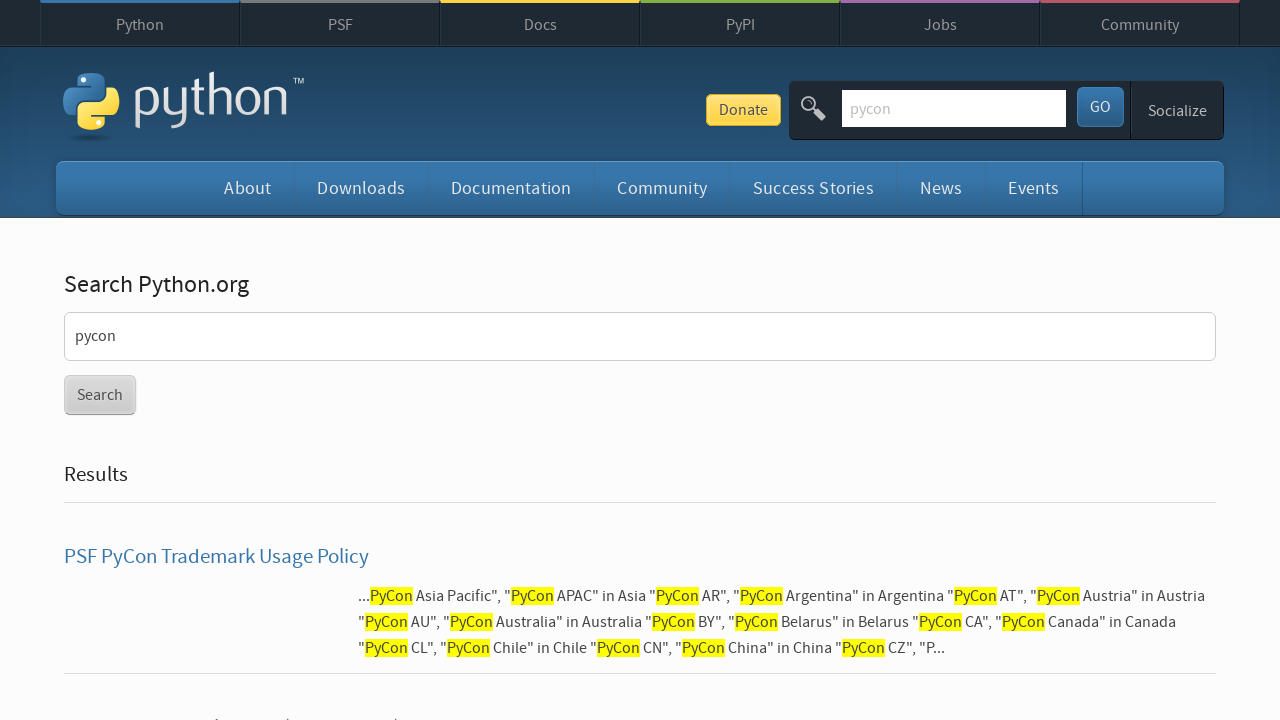

Verified search results were found for 'pycon' query
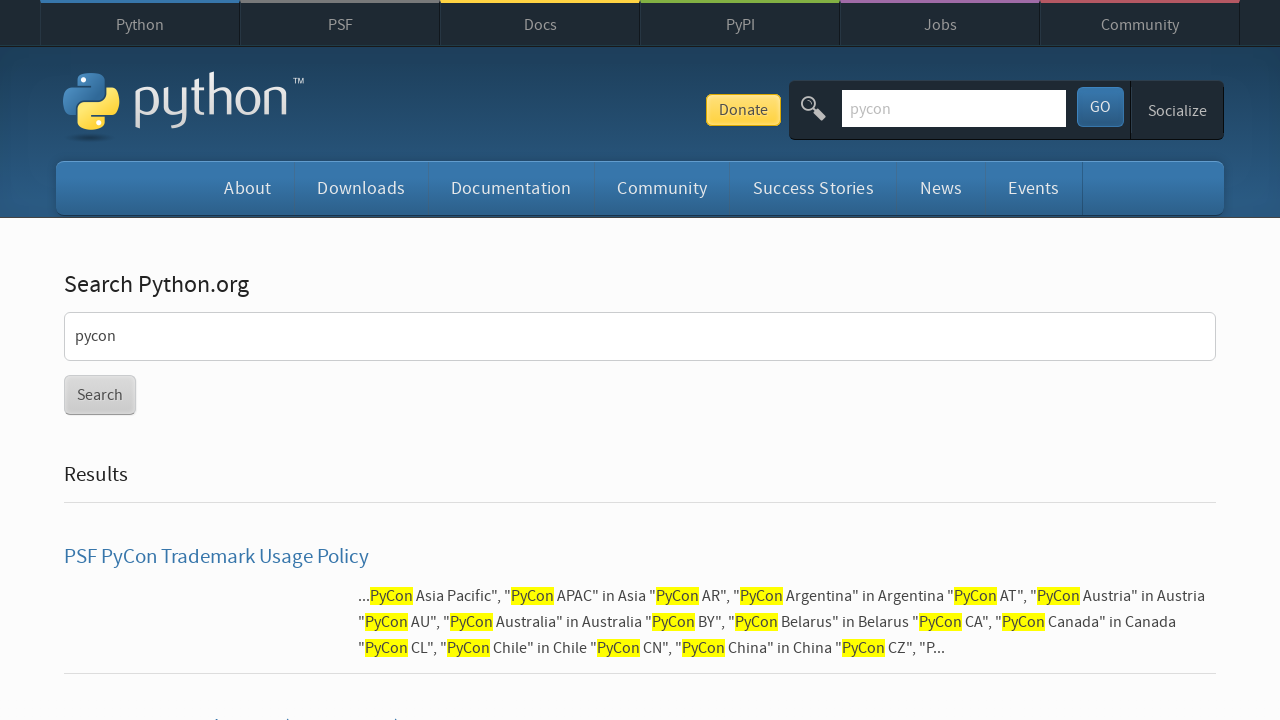

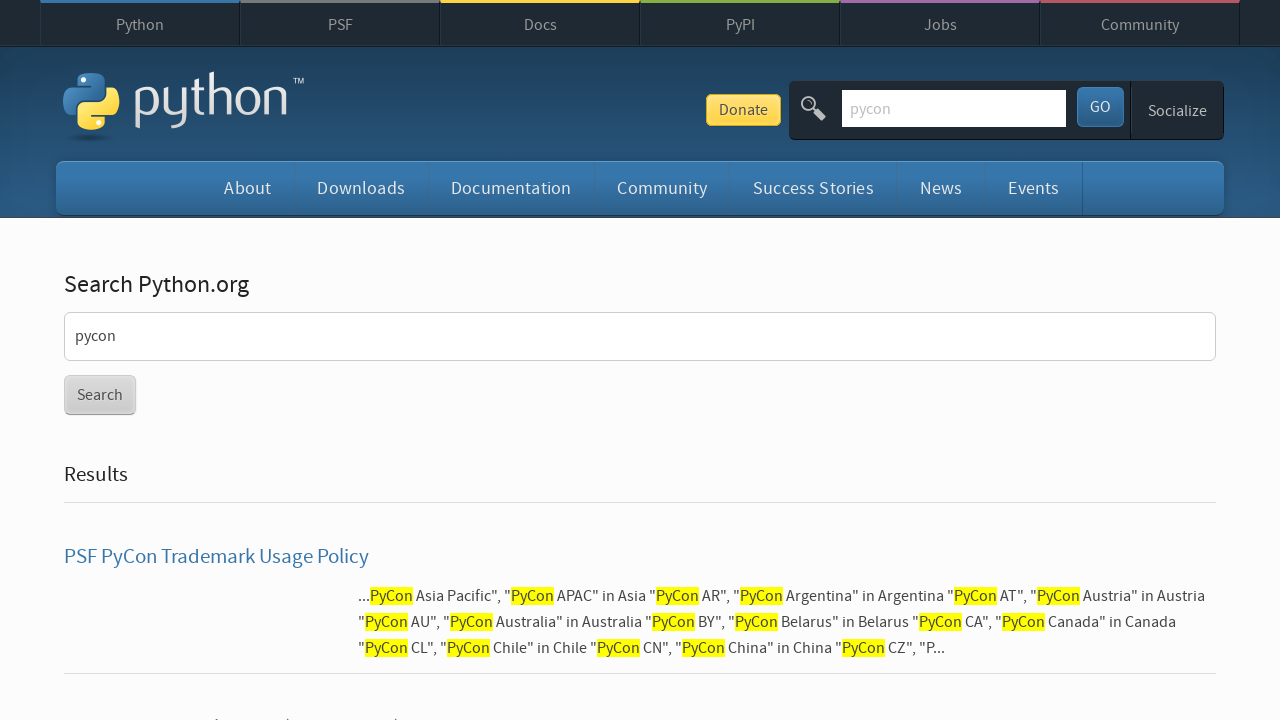